Scrolls to reveal the "Drop us a message" section and verifies it is visible

Starting URL: https://www.mobicip.com/support

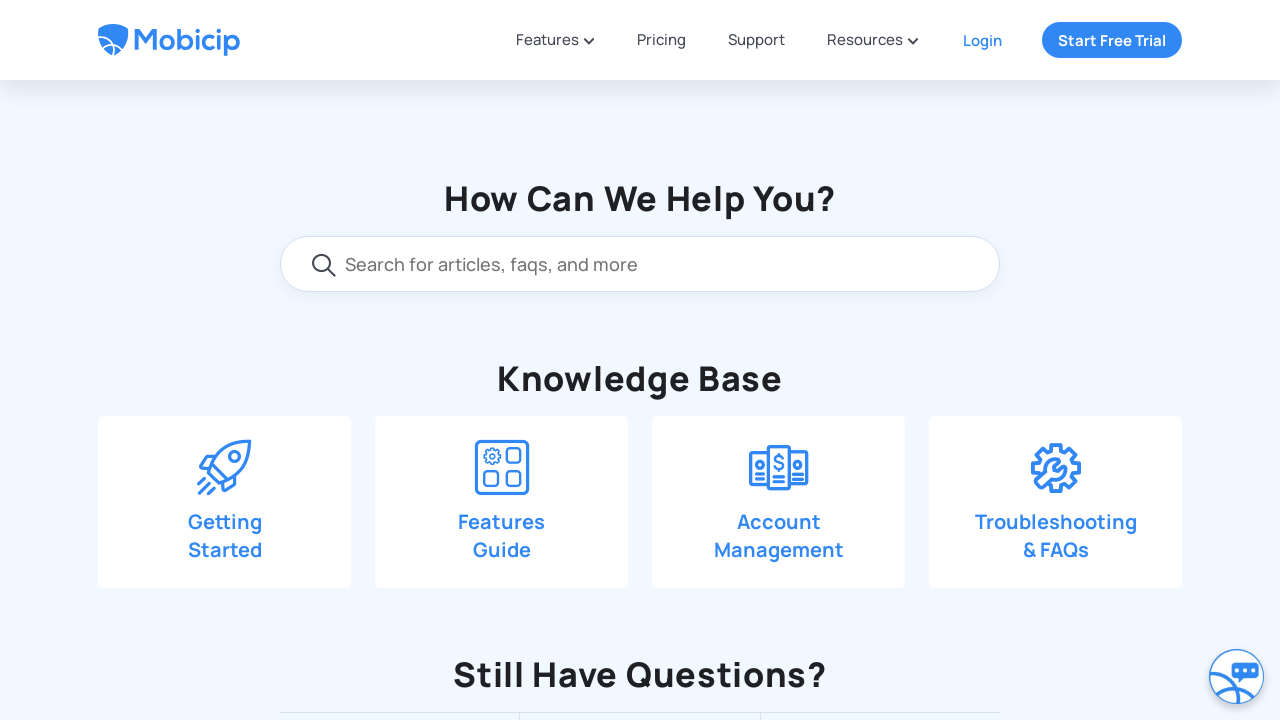

Scrolled down 550px to reveal 'Drop us a line' section
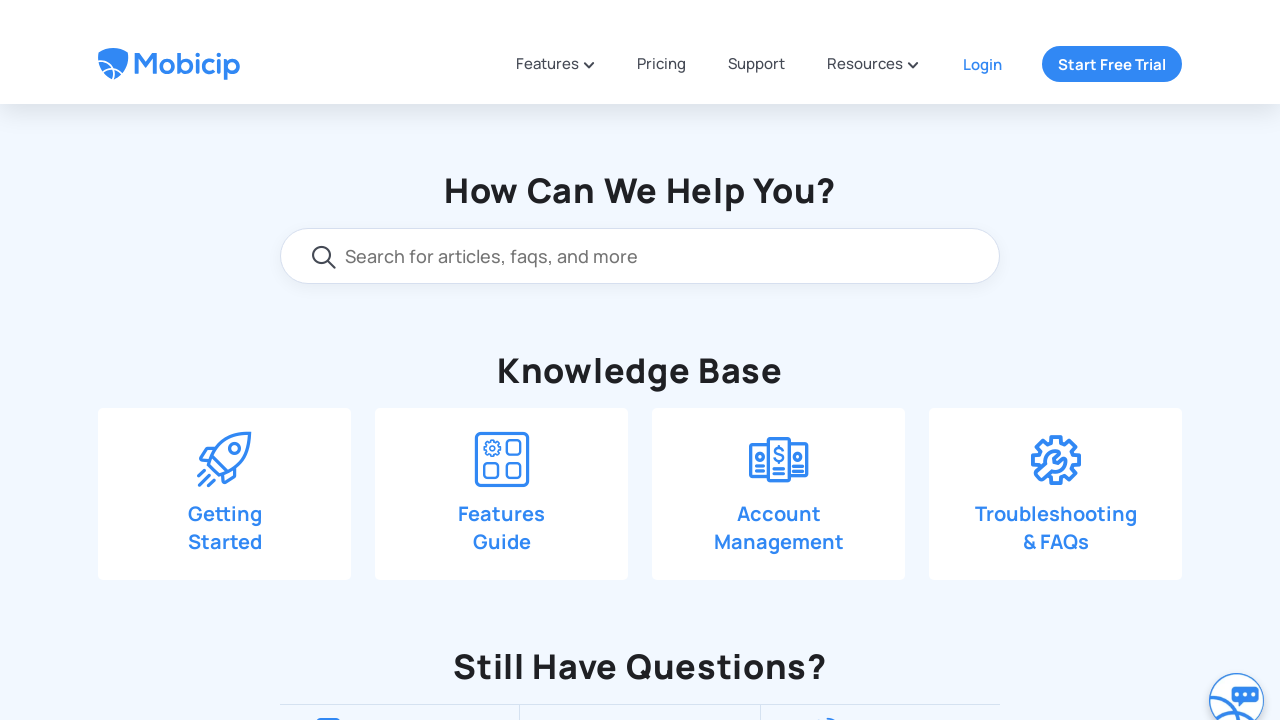

Clicked on 'Drop us a line' text at (663, 104) on span:text('Drop us a line')
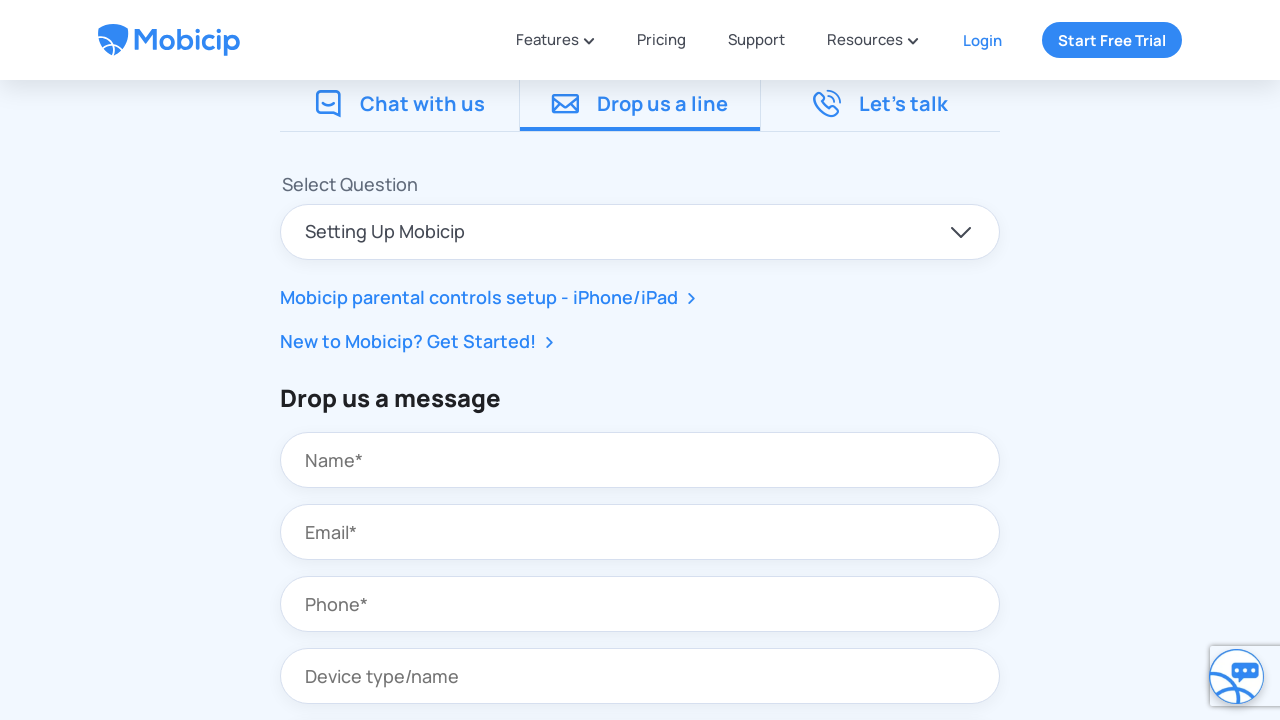

Scrolled down additional 390px to reveal 'Drop us a message' section
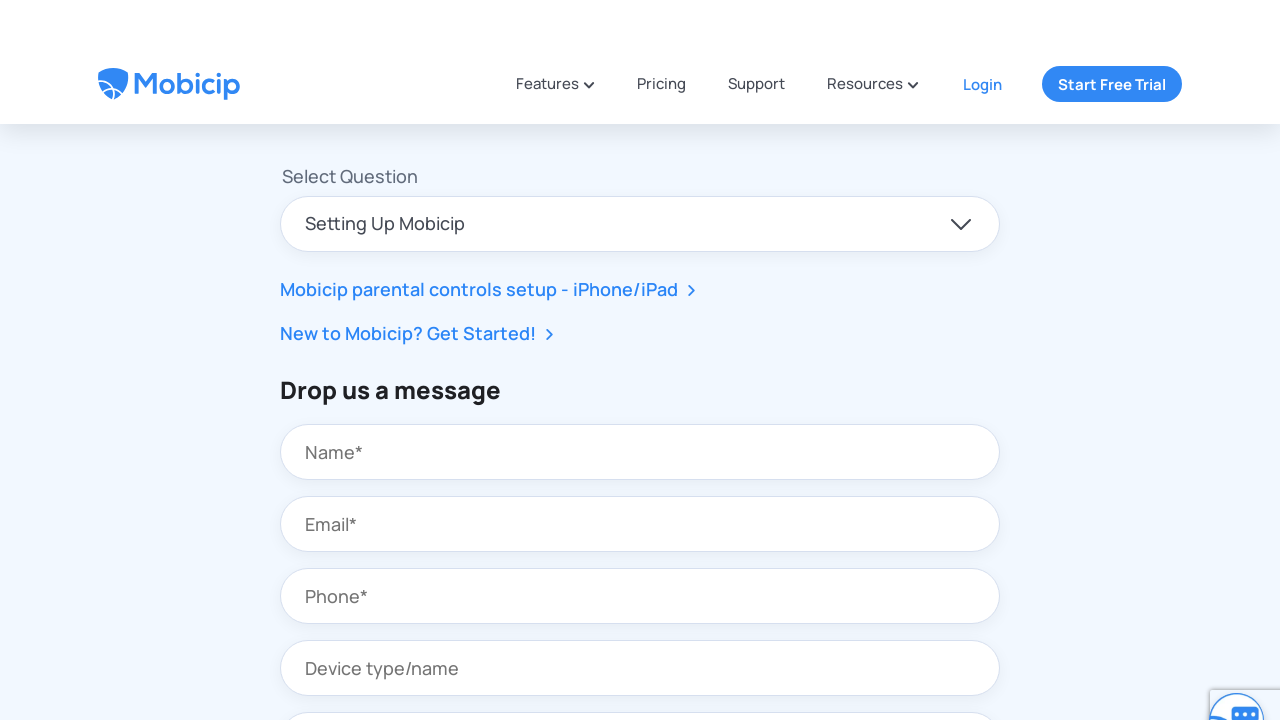

Verified 'Drop us a message' text is visible on page
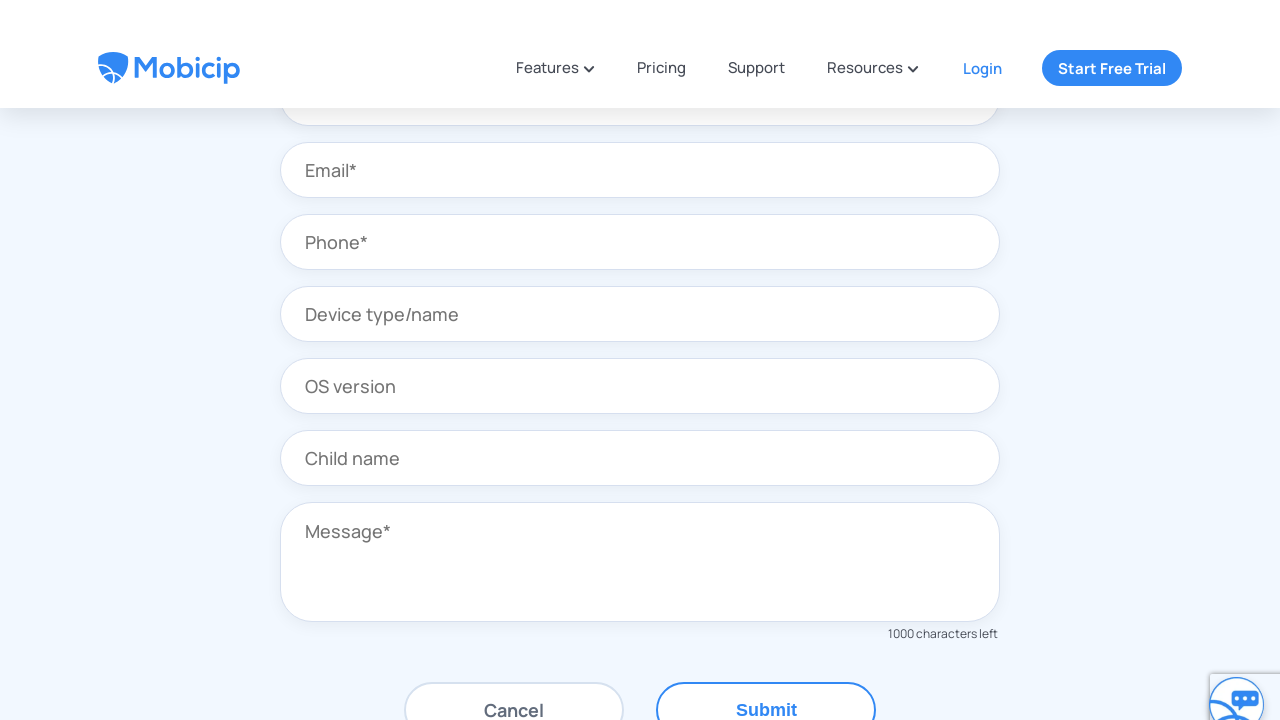

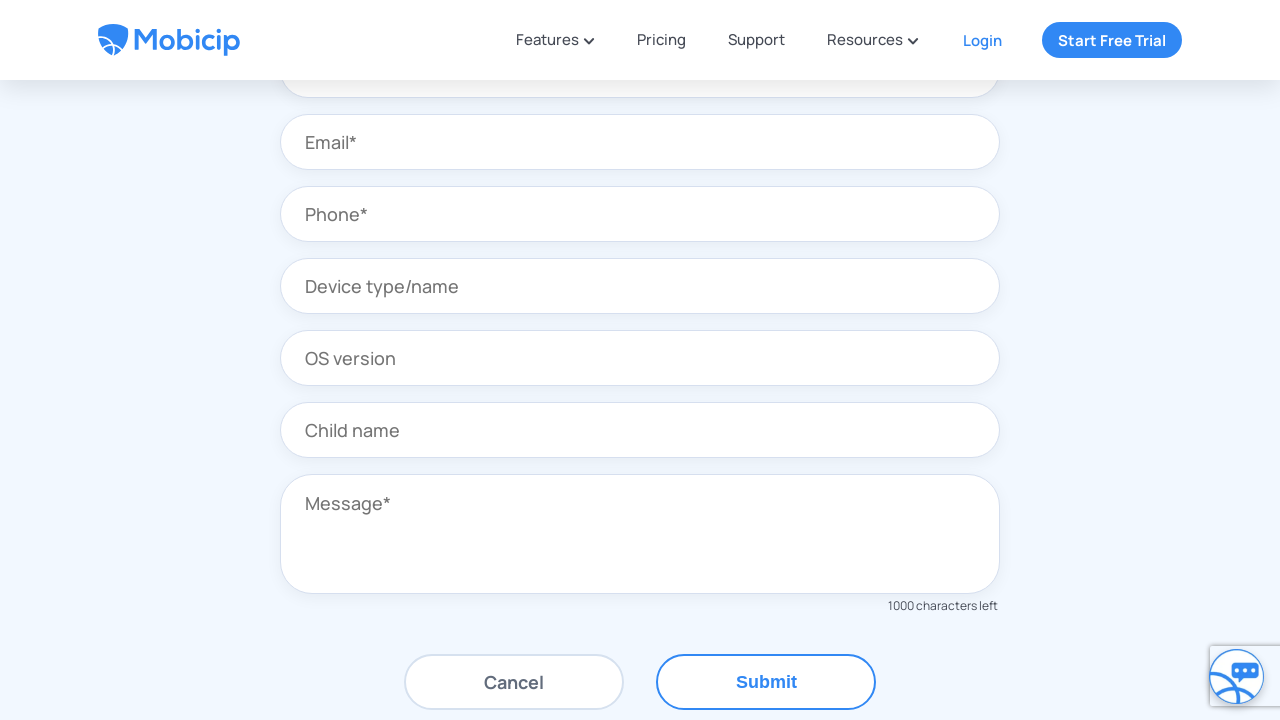